Tests drag and drop functionality by dragging a source element and dropping it onto a target element on a practice website

Starting URL: https://www.leafground.com/drag.xhtml

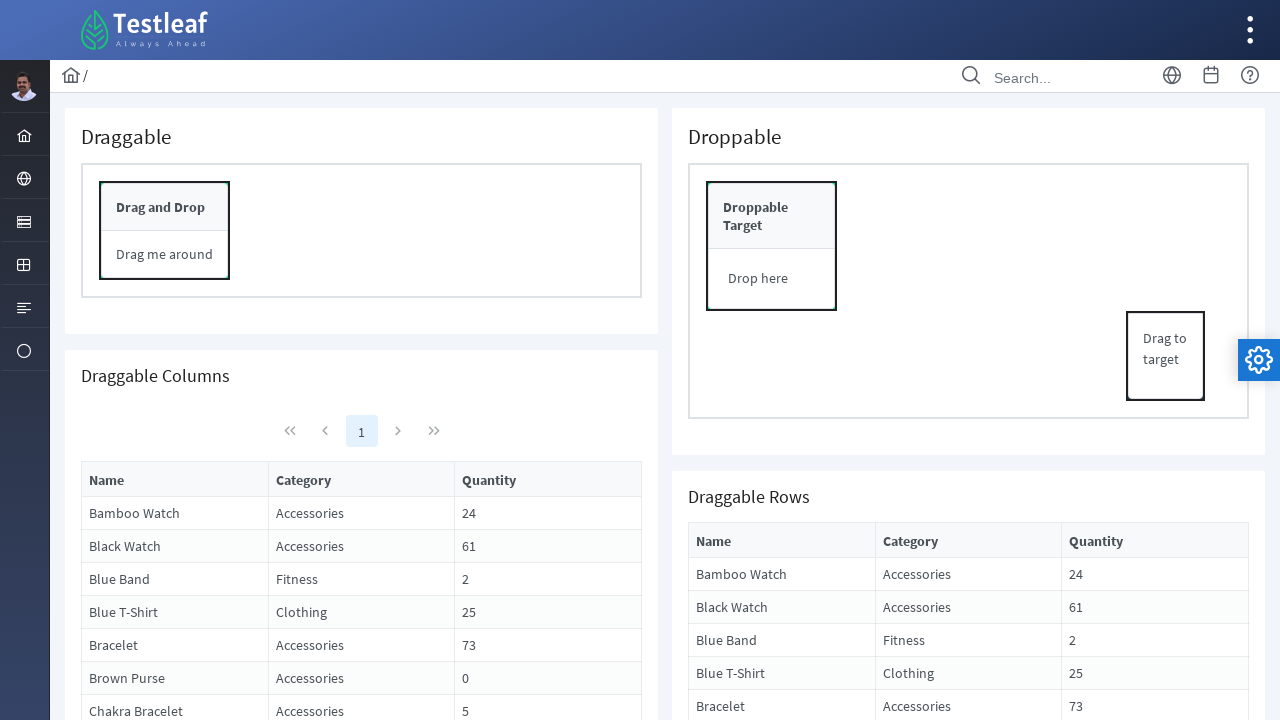

Navigated to drag and drop practice website
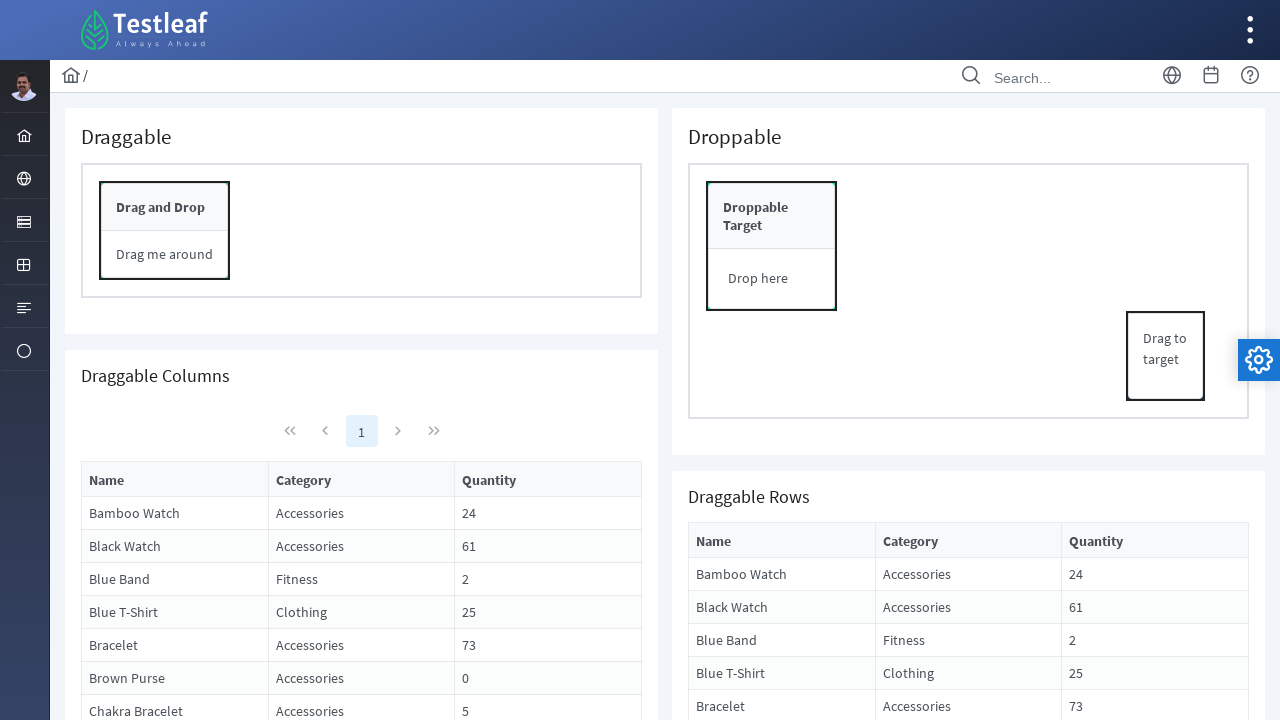

Located source element for drag and drop
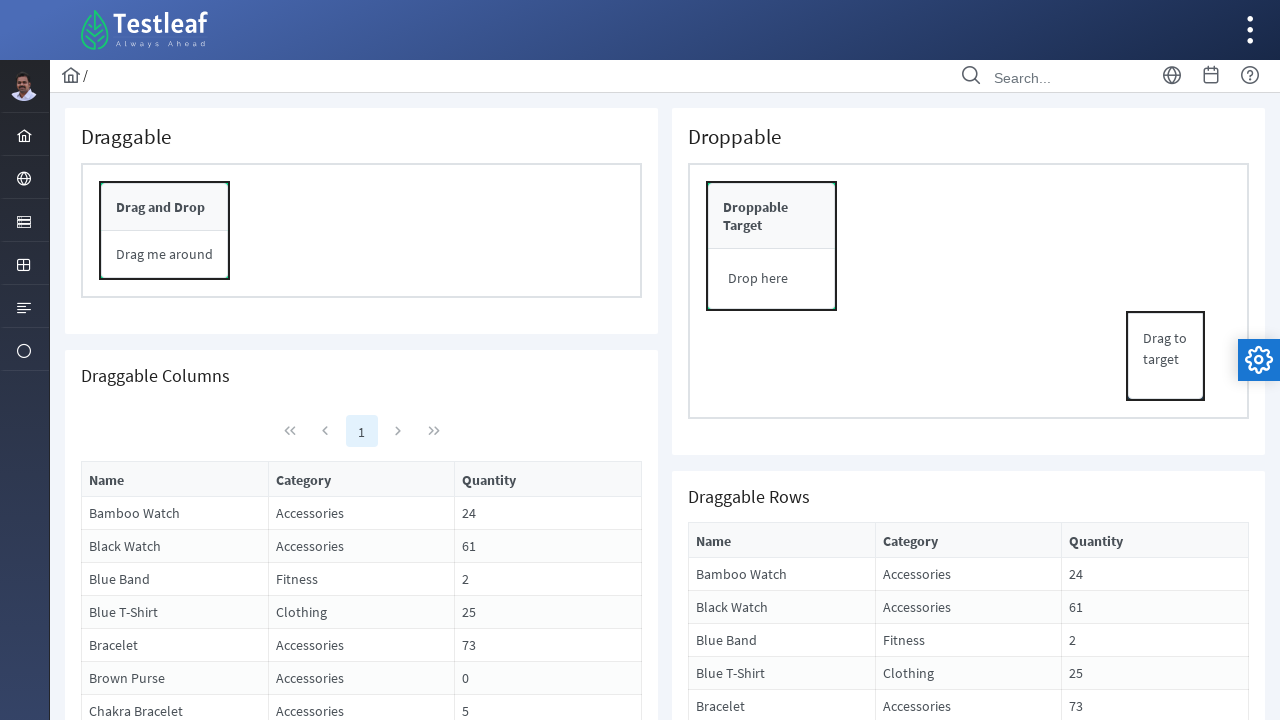

Located target element for drag and drop
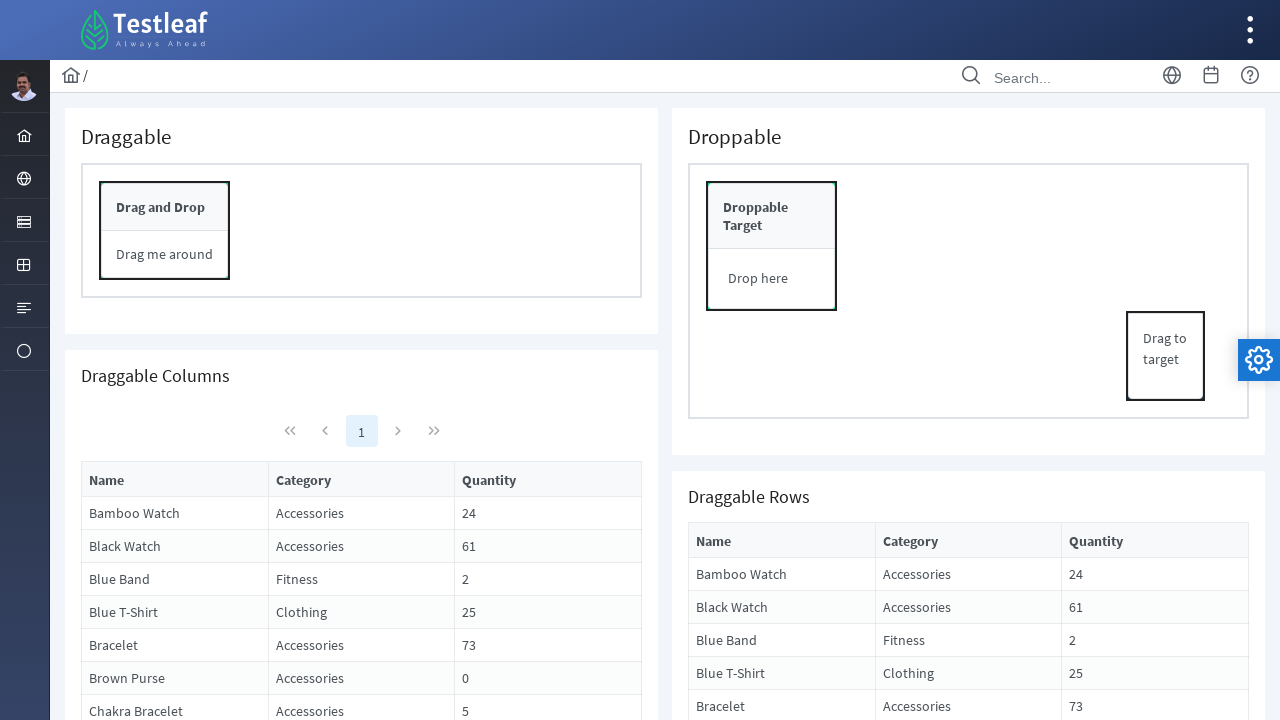

Dragged source element onto target element at (772, 246)
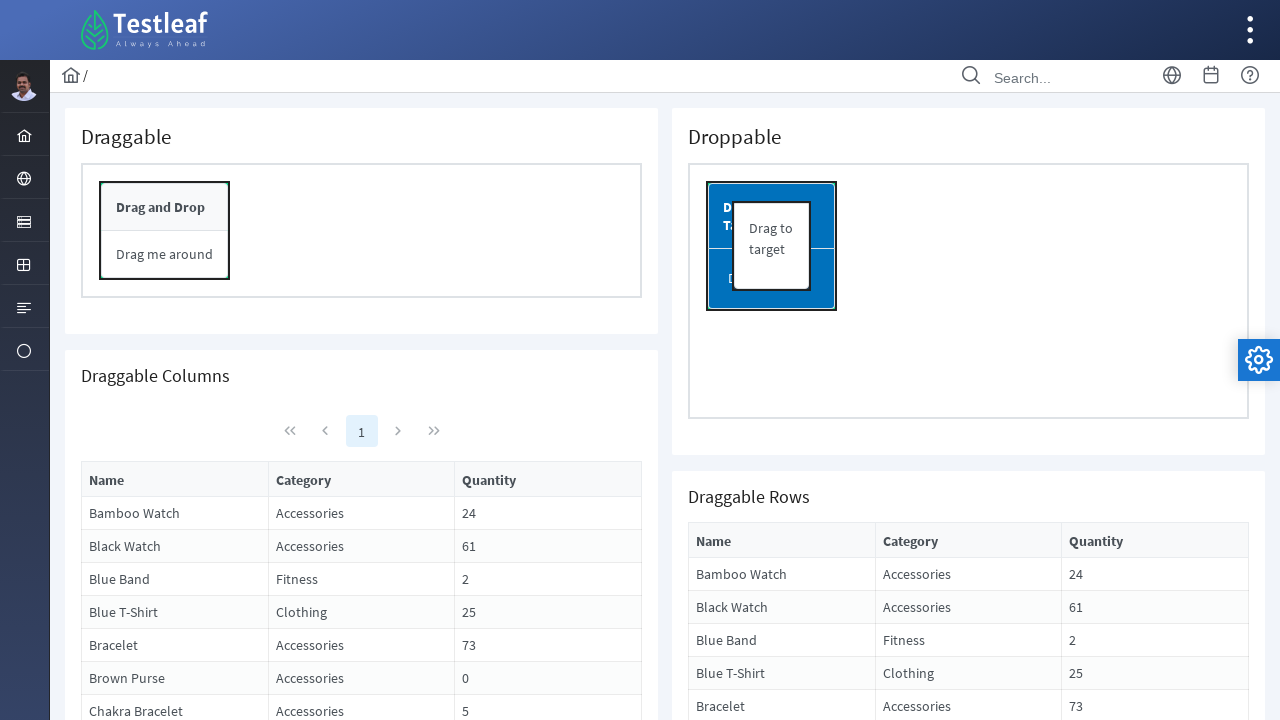

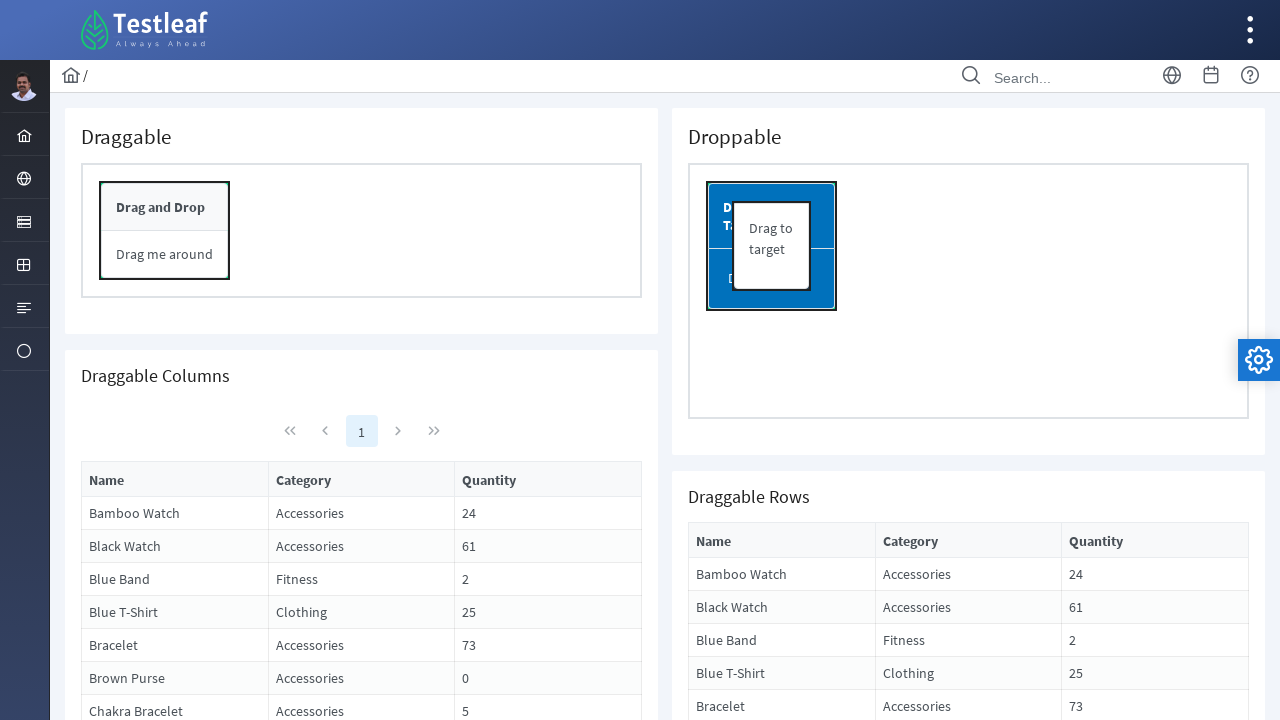